Demonstrates browser window handling by navigating to a page and clicking a link that opens a new browser window, then closing the browser.

Starting URL: https://opensource-demo.orangehrmlive.com/web/index.php/auth/login

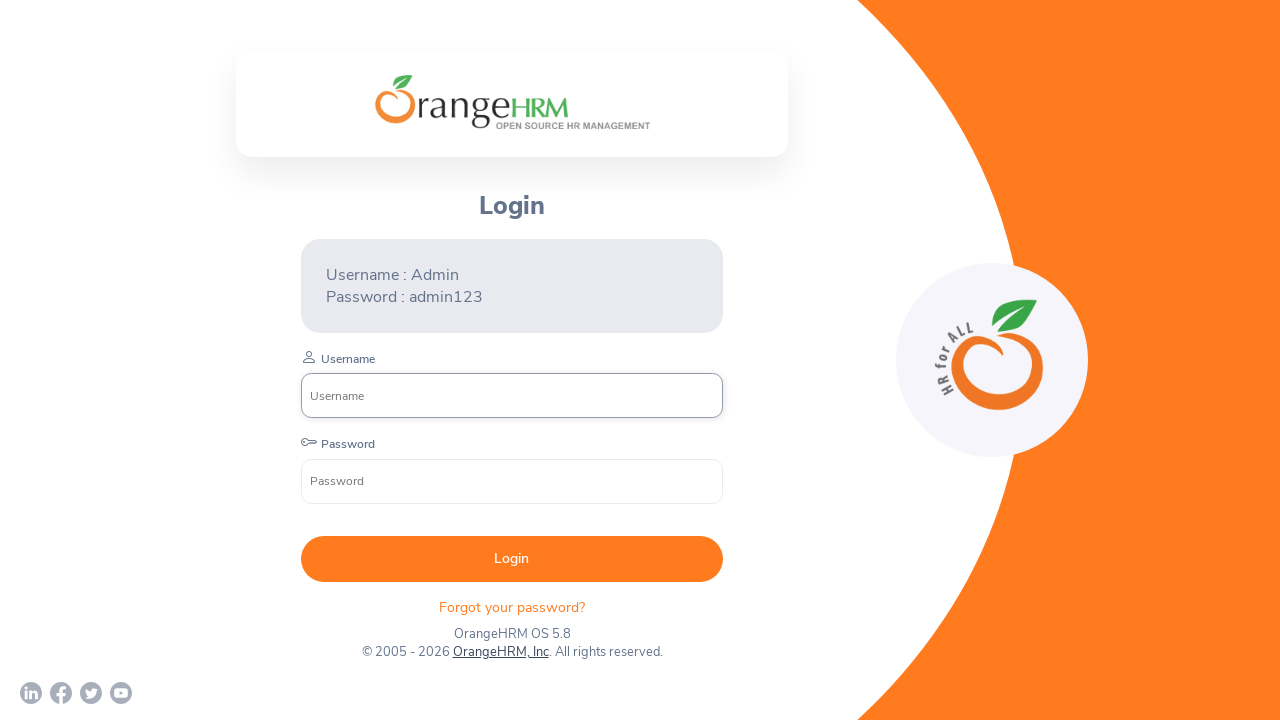

Waited for page to load (networkidle state)
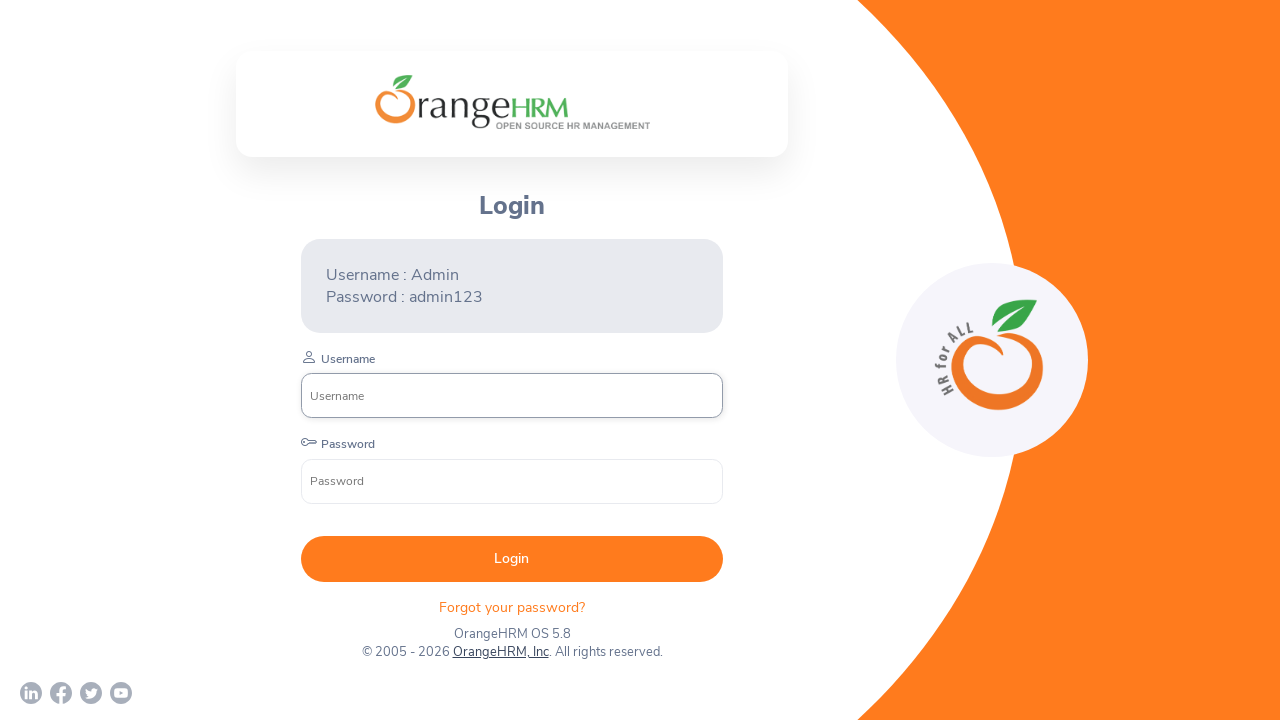

Clicked on OrangeHRM, Inc link to open new browser window at (500, 652) on text=OrangeHRM, Inc
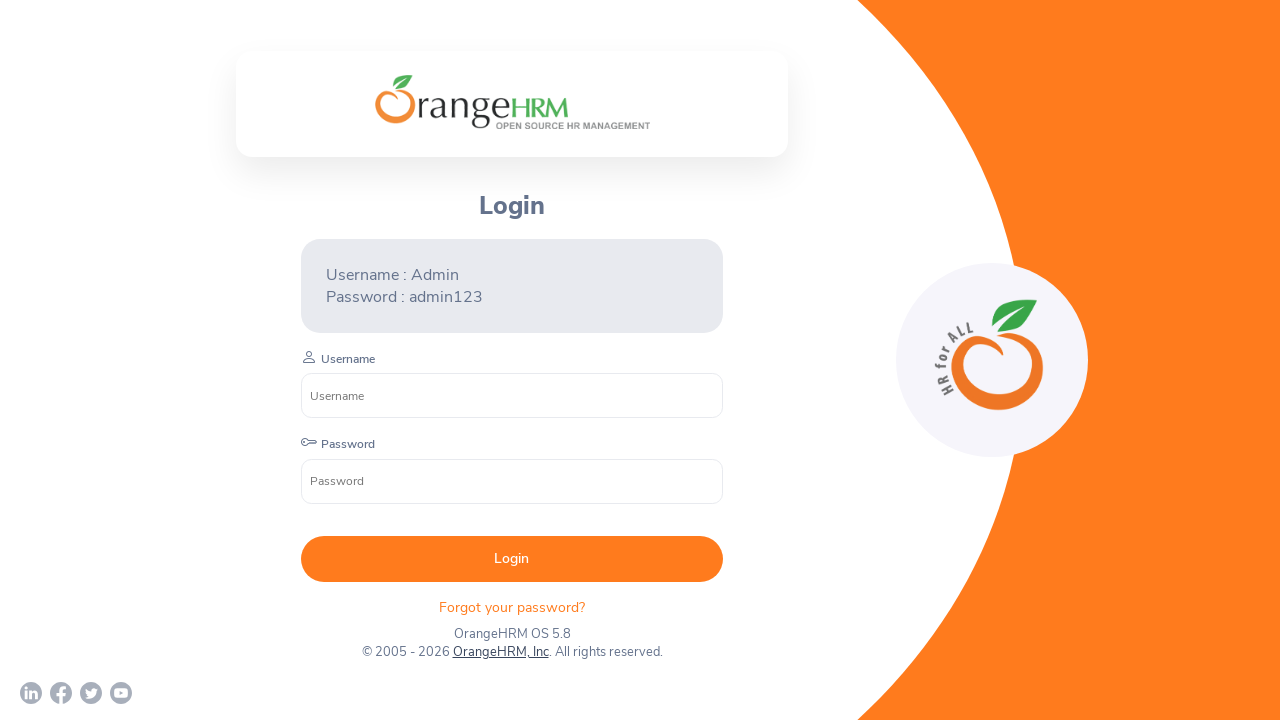

Captured the new browser window that was opened
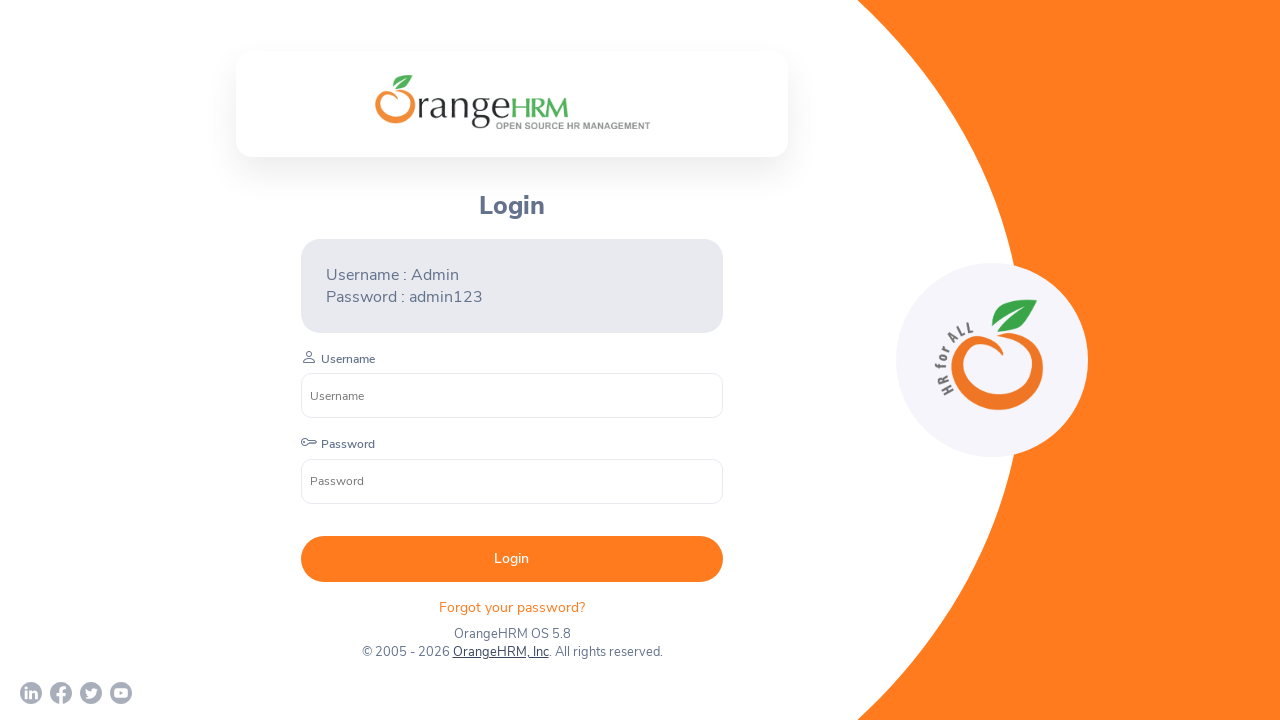

Waited for new page to load (load state)
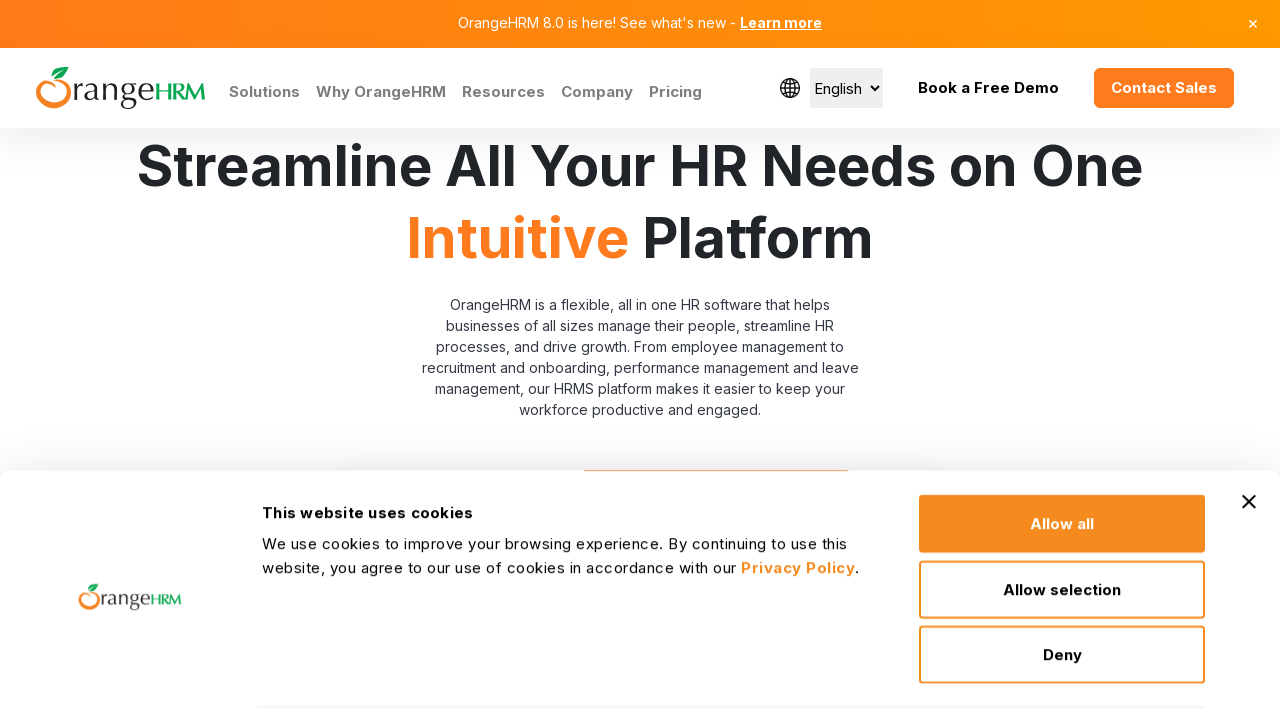

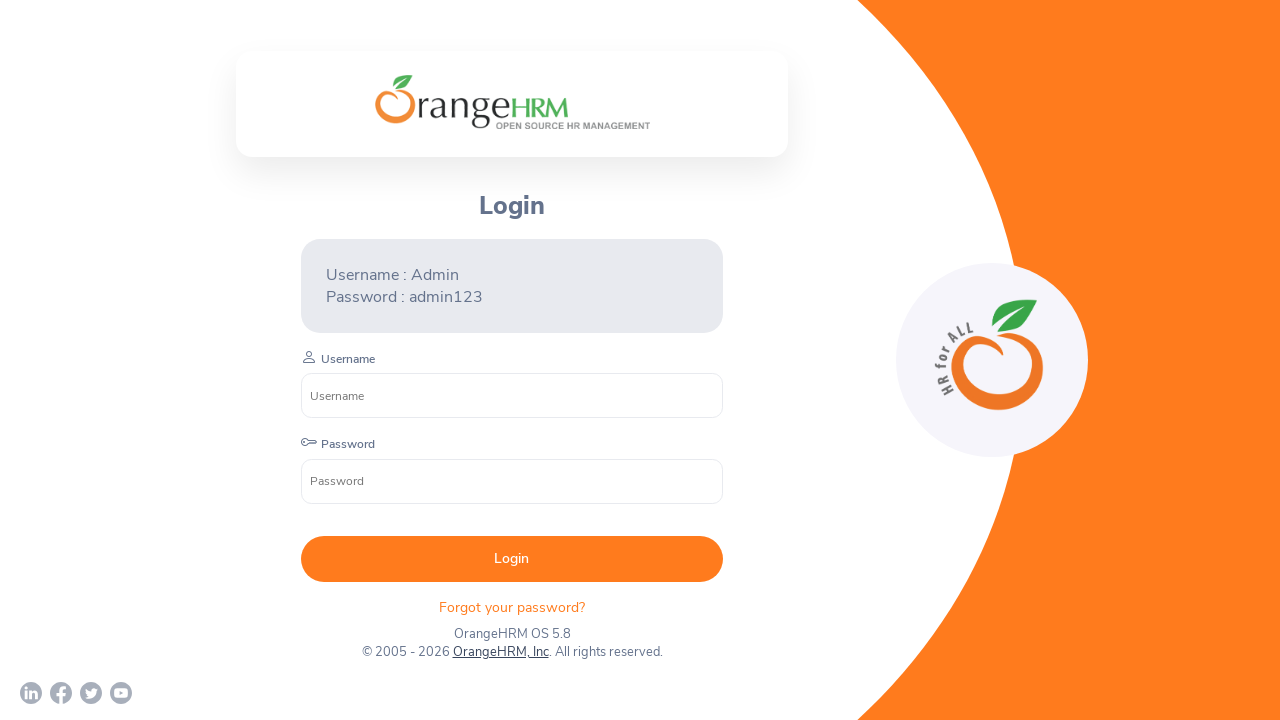